Tests dynamic properties page by locating a button that changes color after a delay

Starting URL: https://demoqa.com/dynamic-properties

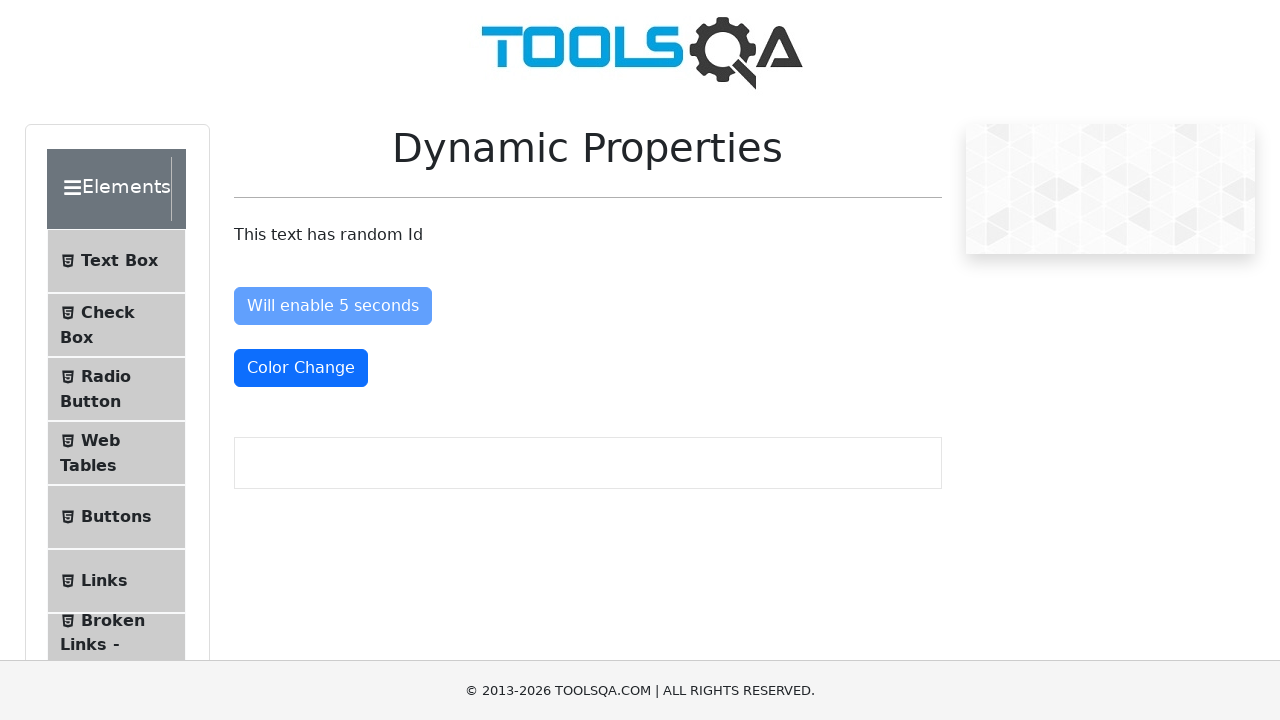

Waited for color change button to be present in DOM
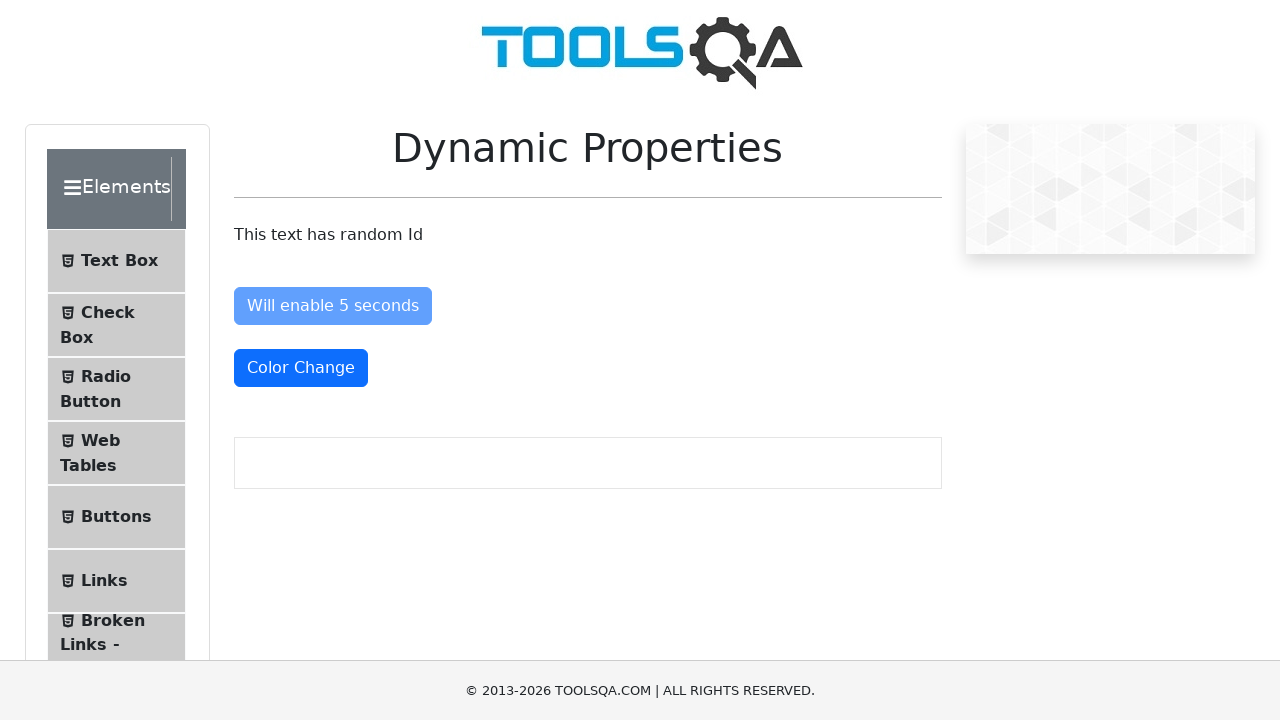

Located the color change button element
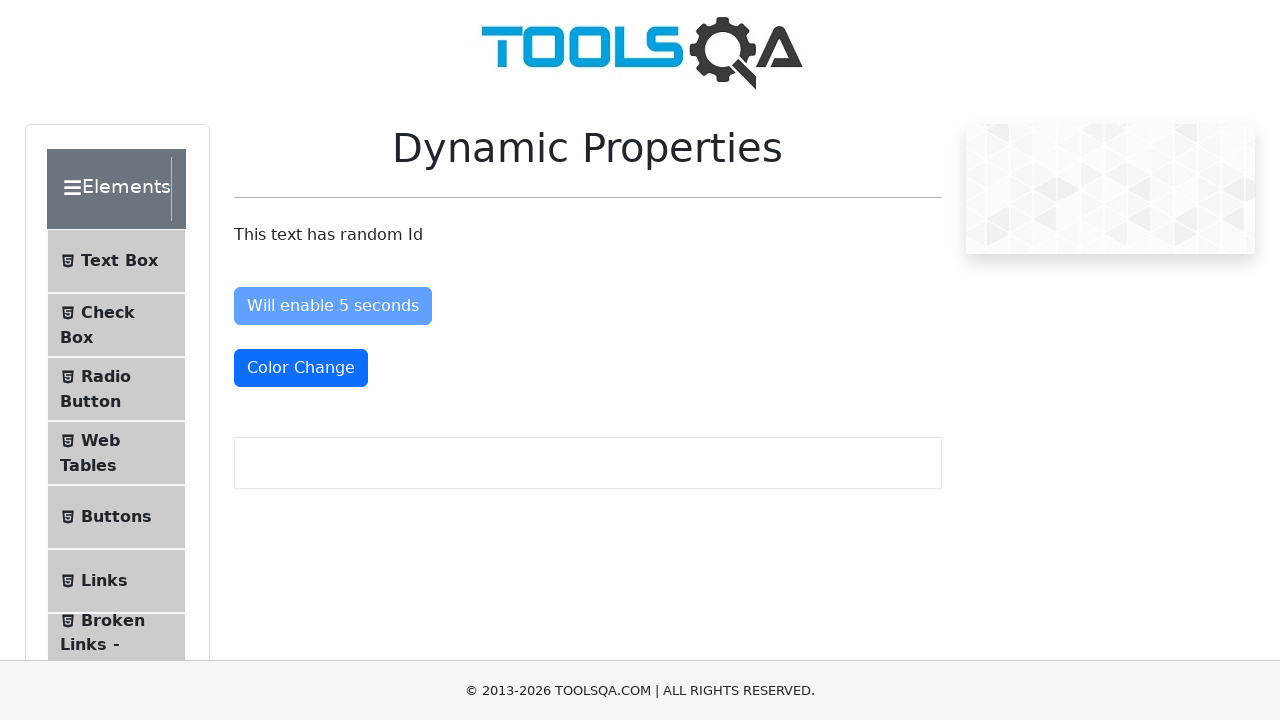

Waited for color change button to become visible
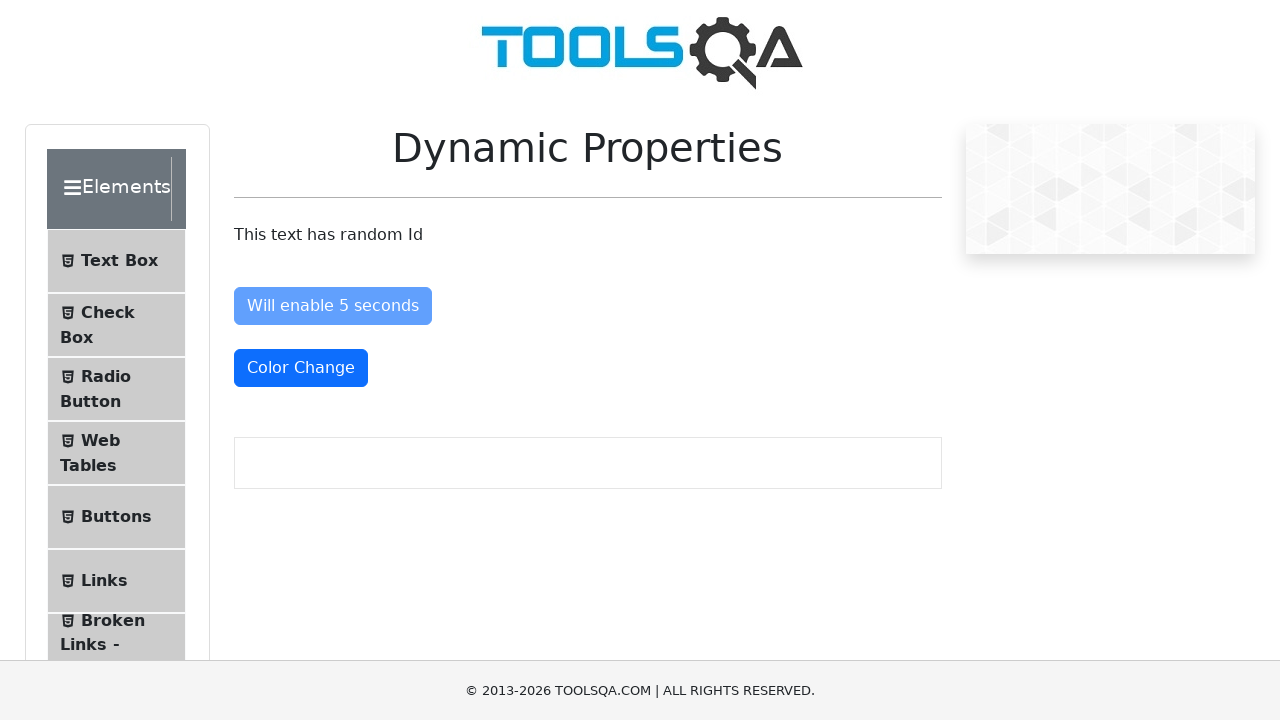

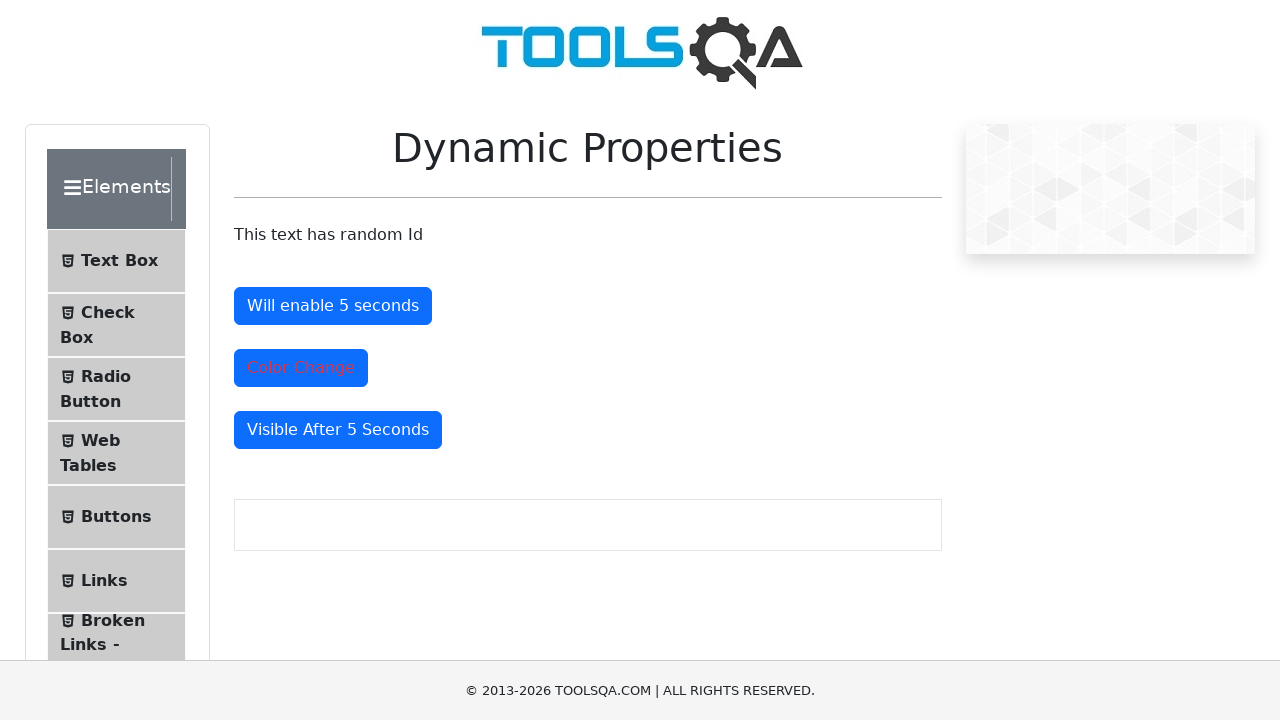